Navigates to the CMS portal and clicks on the "New User Registration" link to verify navigation

Starting URL: https://portal.cms.gov/portal/

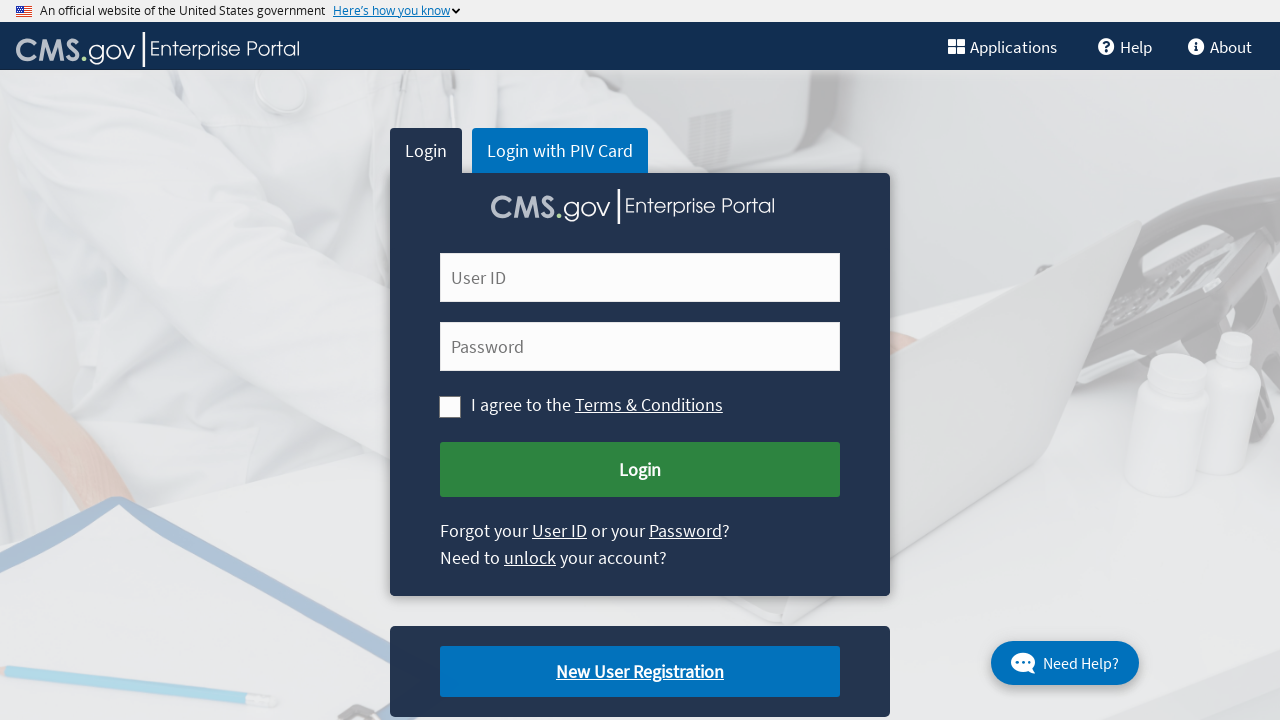

Clicked on 'New User Registration' link at (640, 672) on xpath=//a[text()='New User Registration']
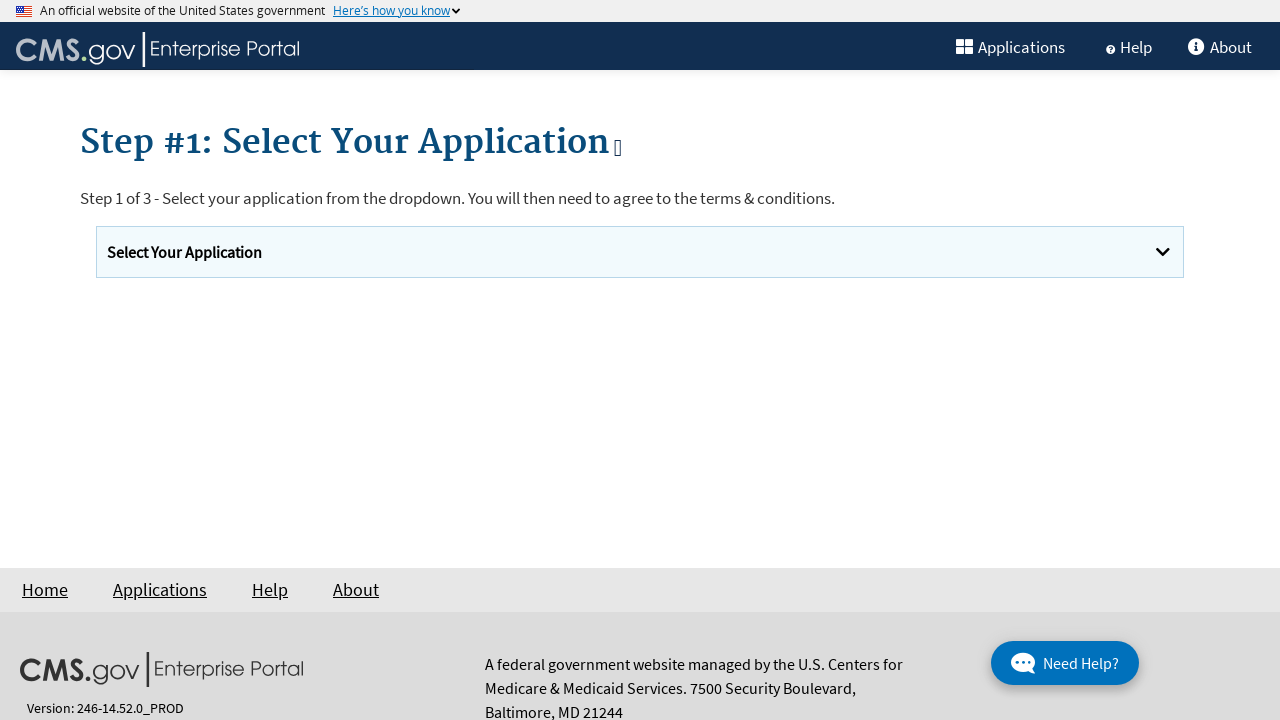

Waited for page navigation to complete
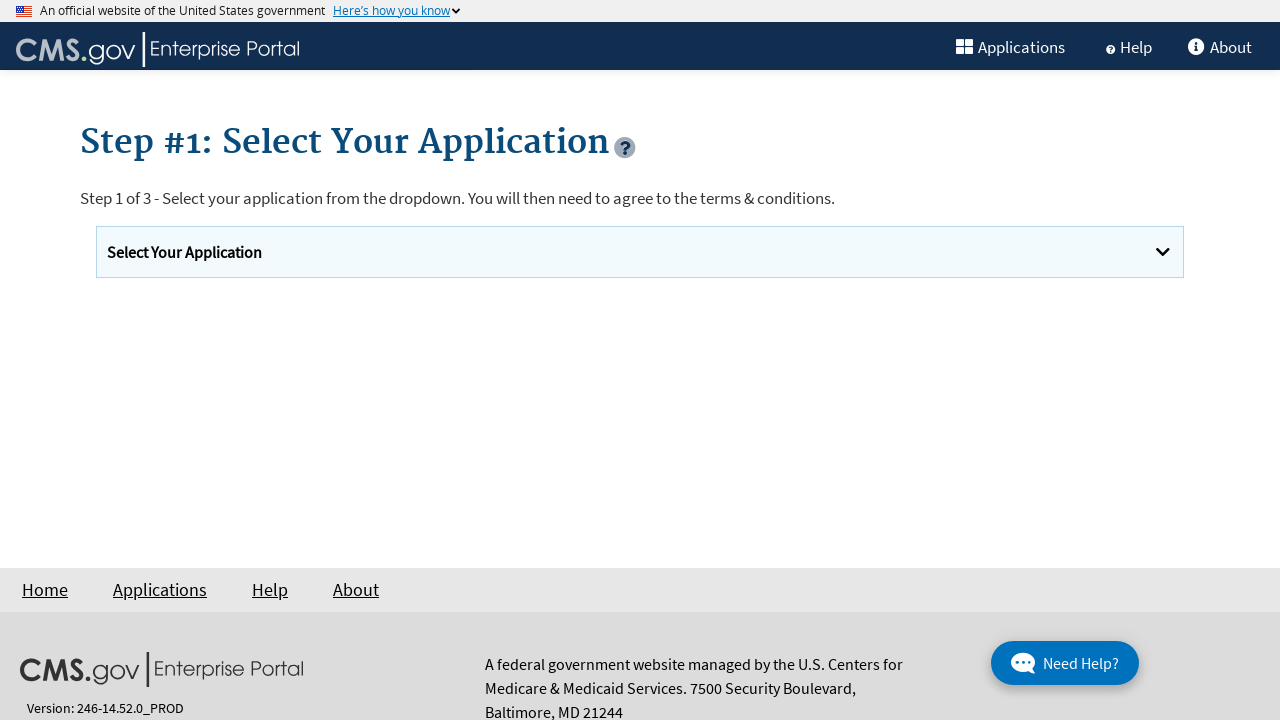

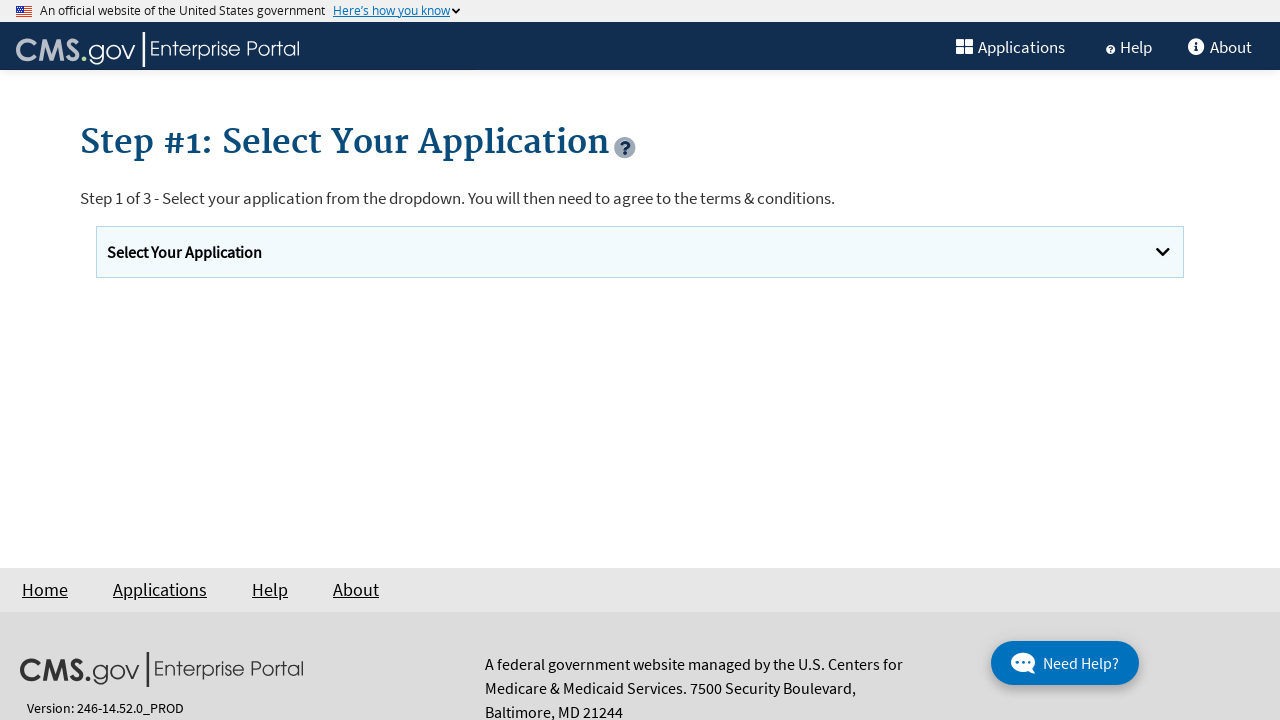